Tests error handling when clicking Finalizar with empty fields after inserting a code.

Starting URL: https://ciscodeto.github.io/AcodemiaGerenciamento/ymodalidades.html

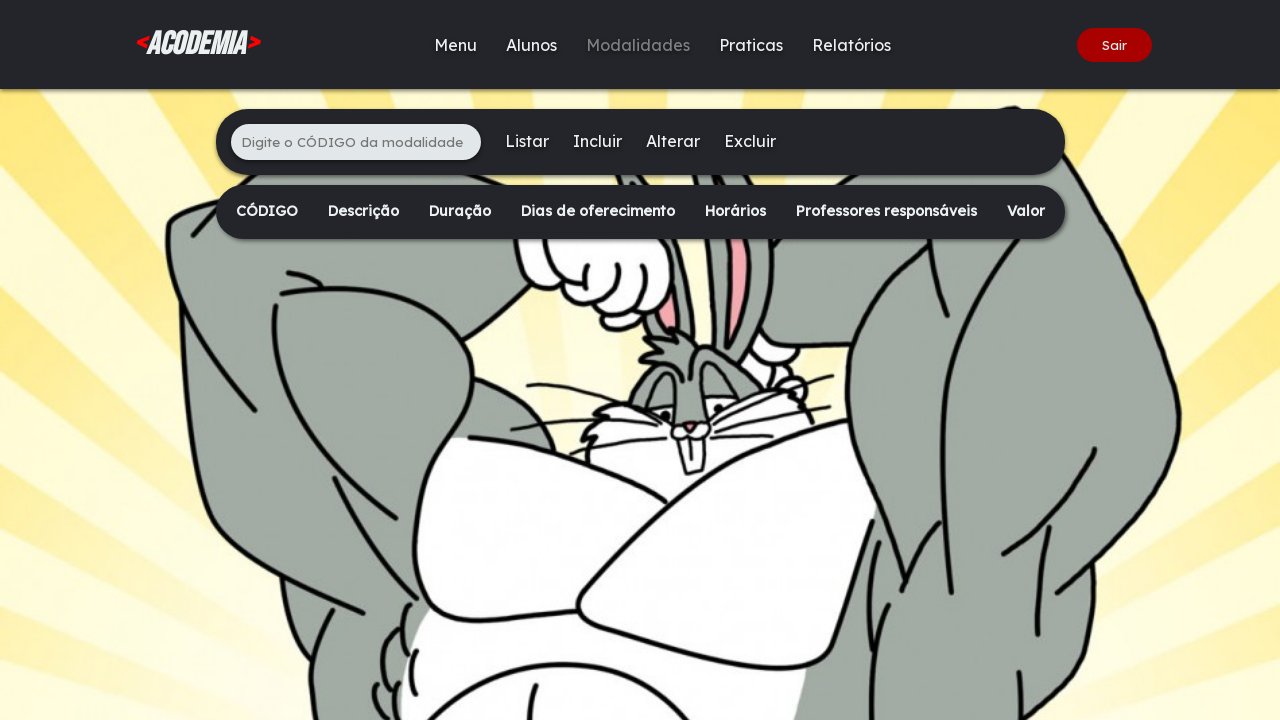

Waited for code input field to be visible
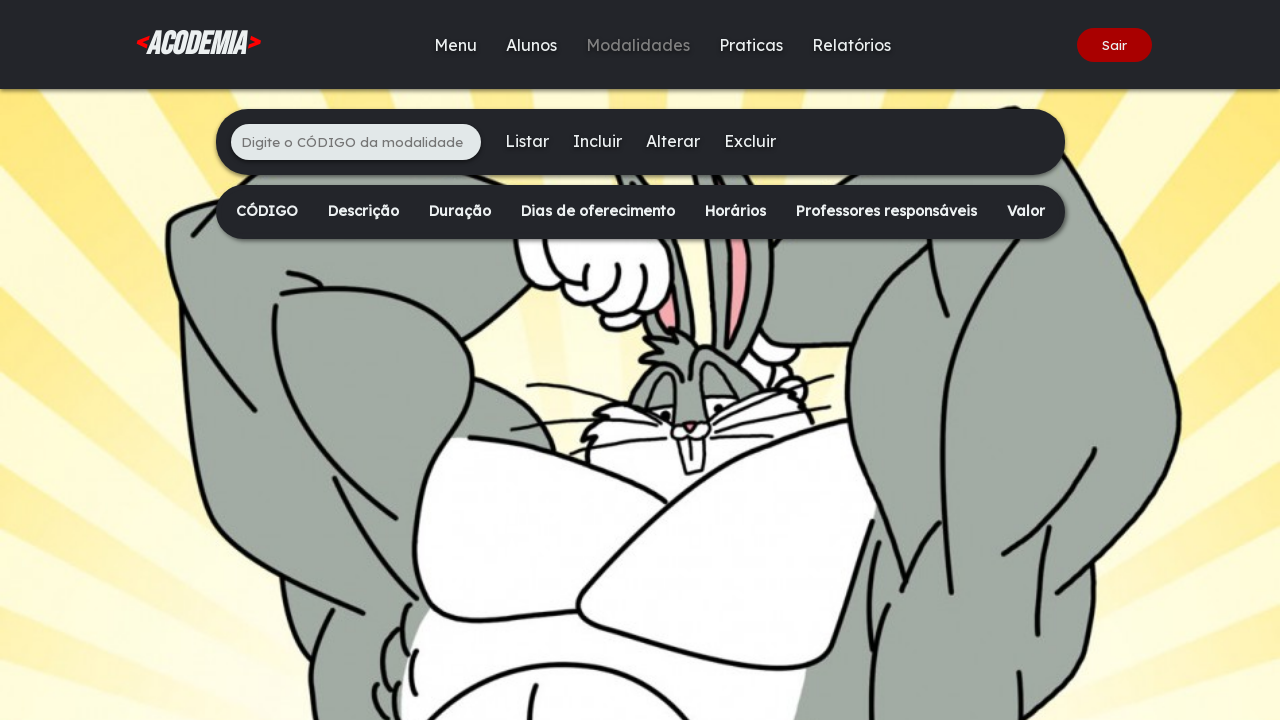

Filled code input field with '-325' on xpath=/html/body/div[2]/main/div[1]/ul/li[1]/input
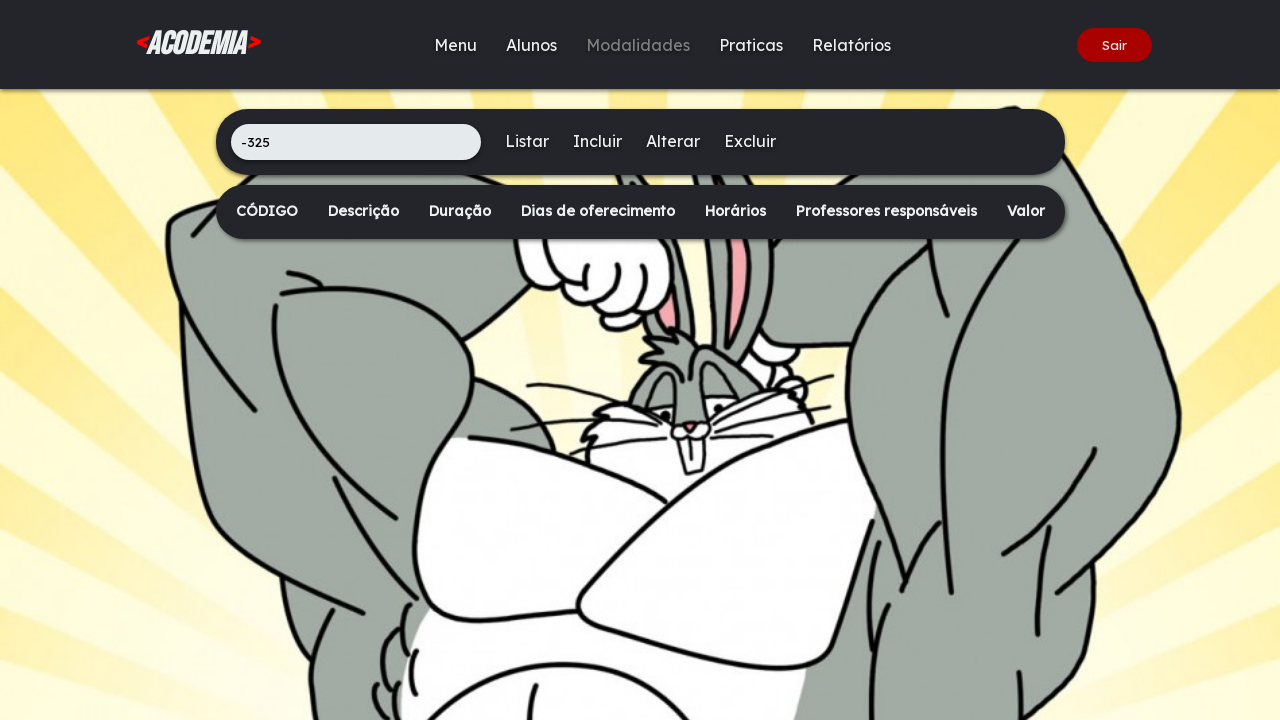

Clicked Insert button to add code at (597, 141) on xpath=/html/body/div[2]/main/div[1]/ul/li[3]/a
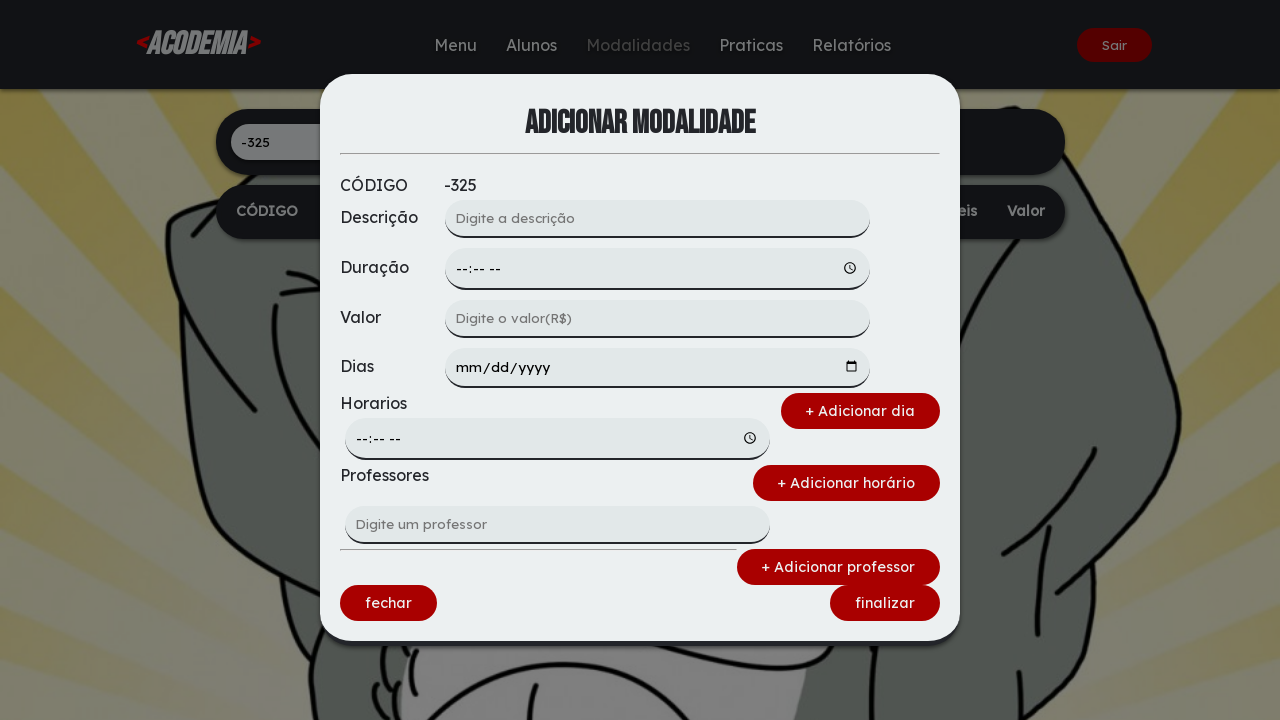

Modal container appeared after inserting code
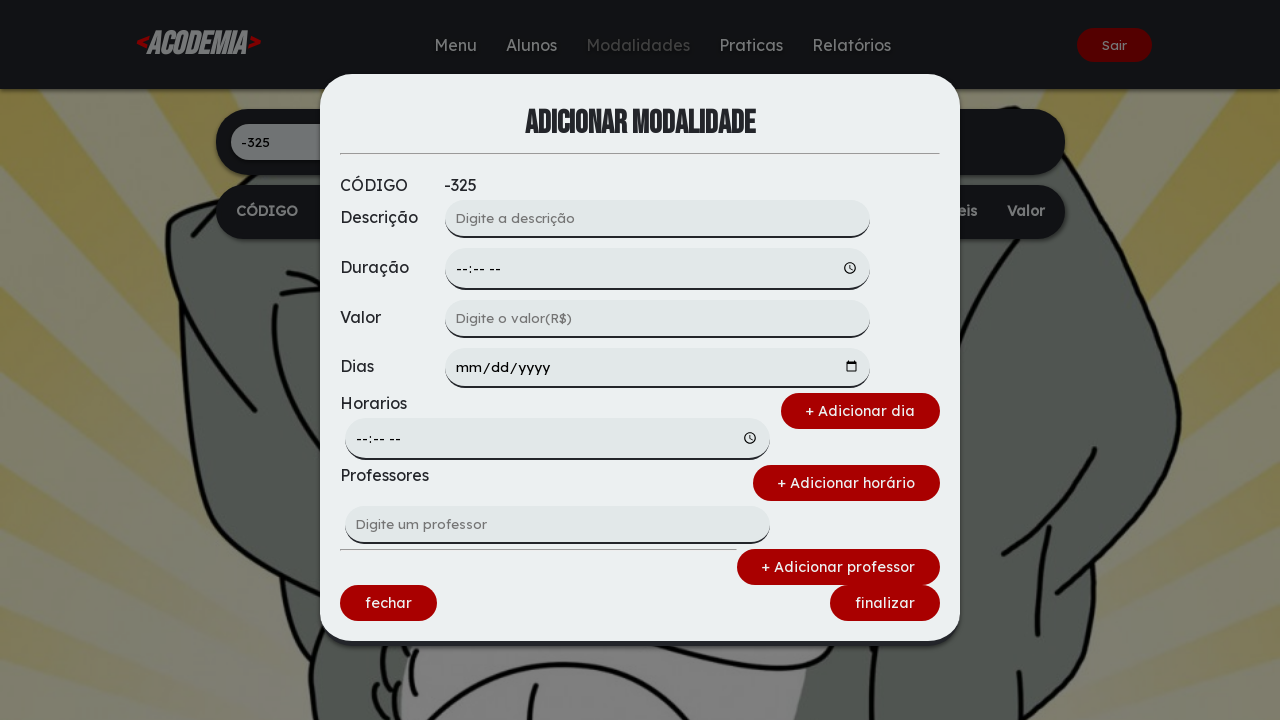

Waited for Finalizar button to be visible
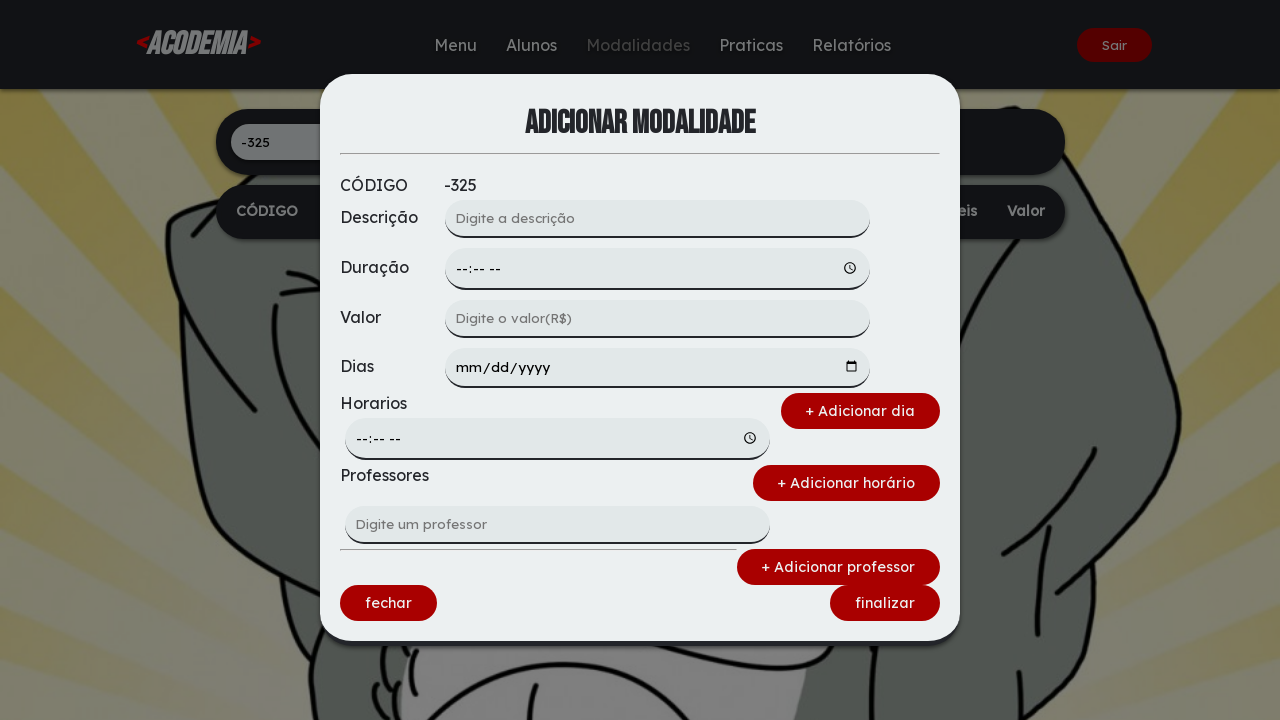

Clicked Finalizar button with empty fields at (885, 603) on xpath=/html/body/div[1]/div/form/div[4]/a[2]
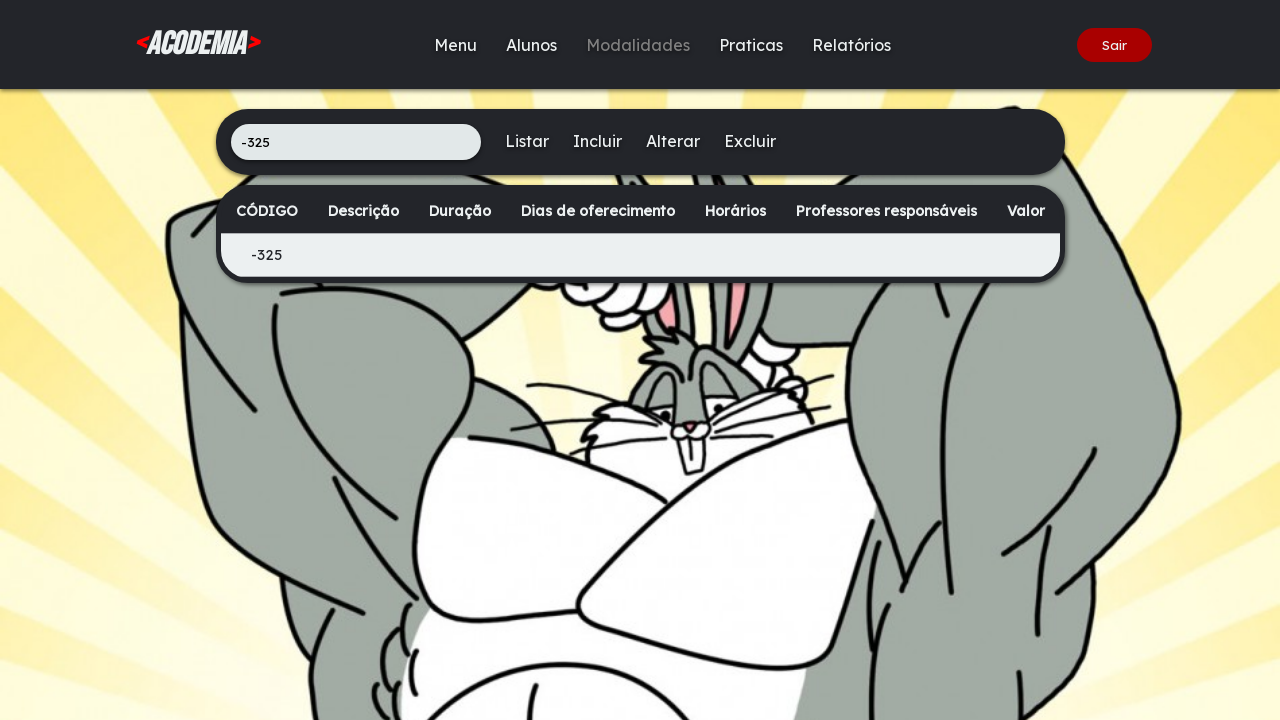

Error message displayed, content table visible after finalizar attempt
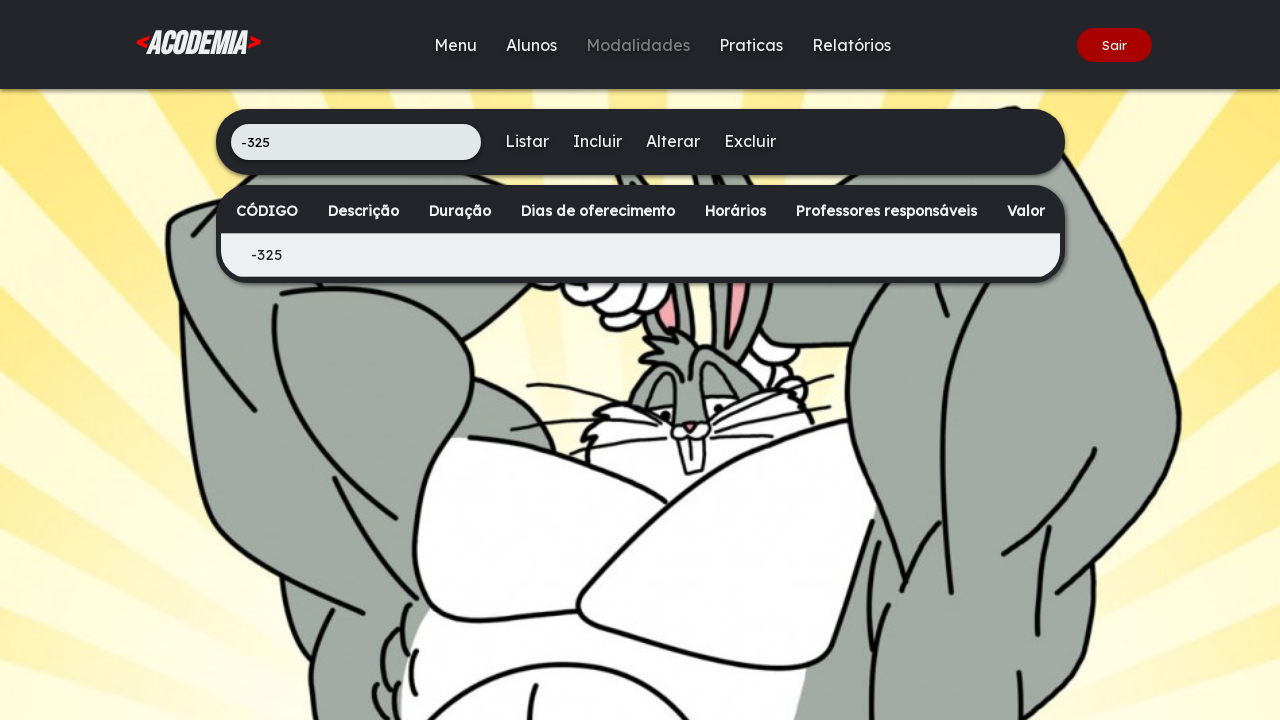

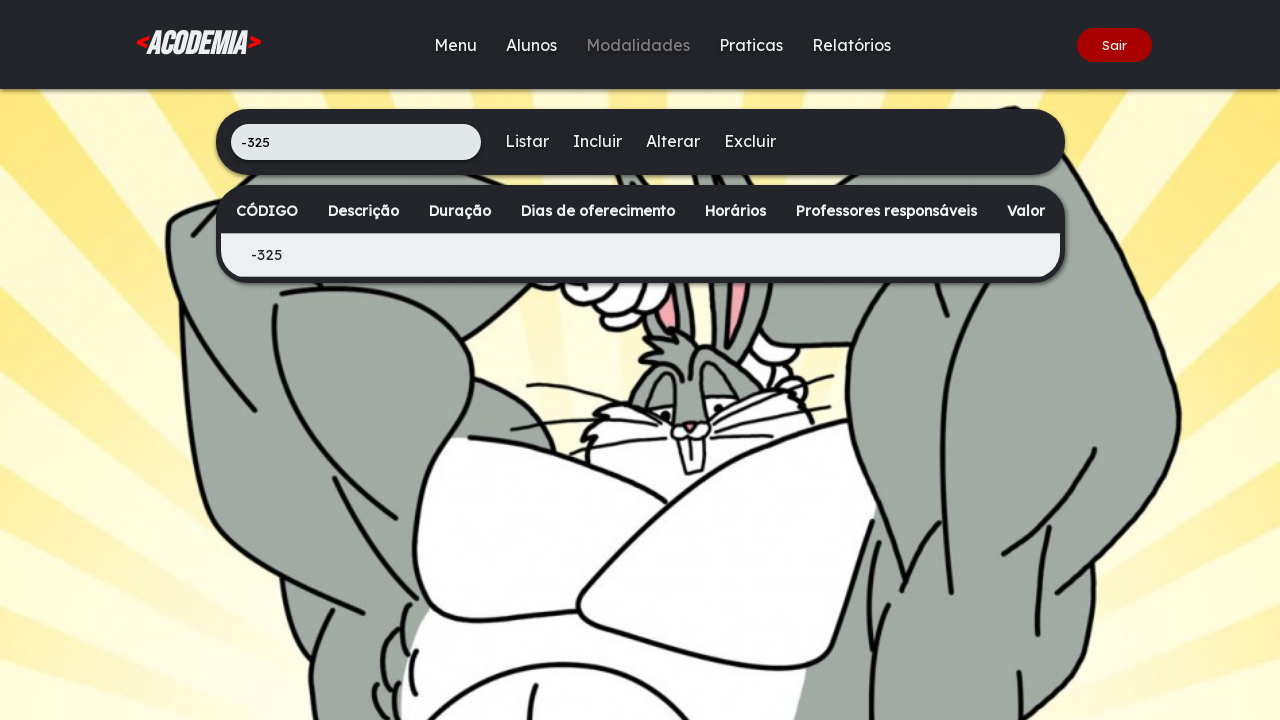